Tests login form validation by submitting only a username without a password and verifying the appropriate error message is displayed

Starting URL: https://www.saucedemo.com/

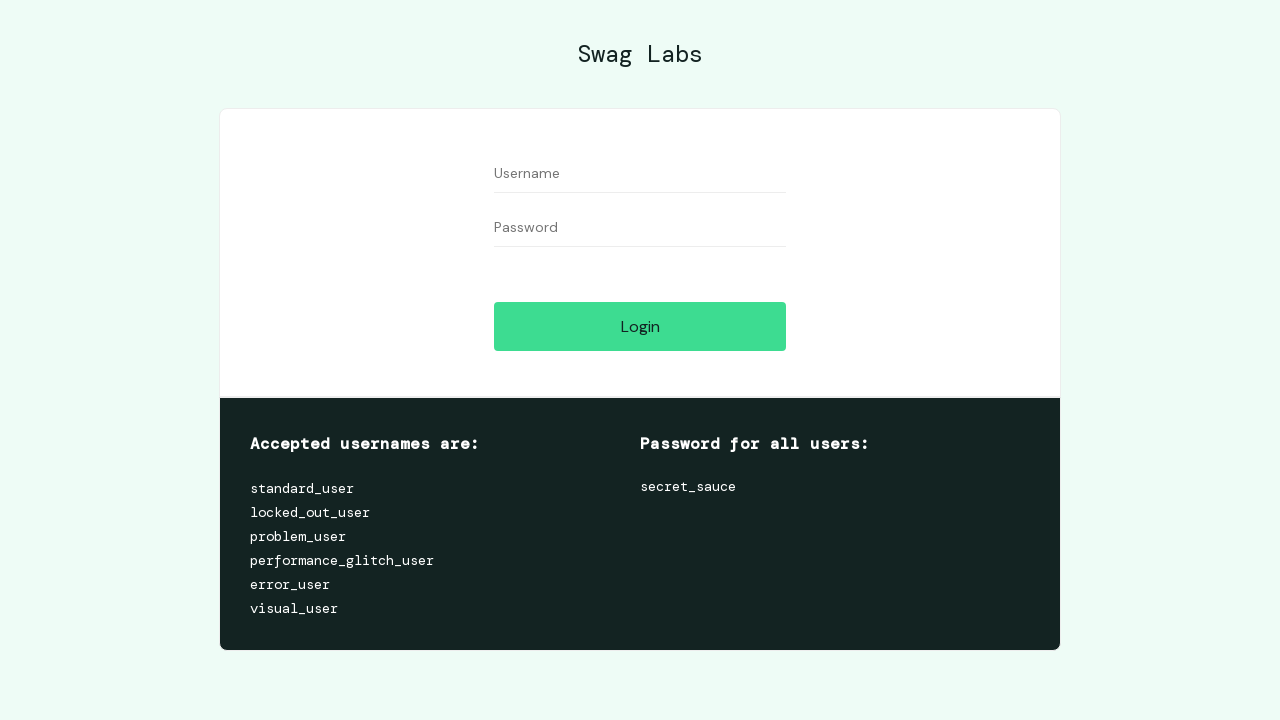

Filled username field with 'locked_out_user' on #user-name
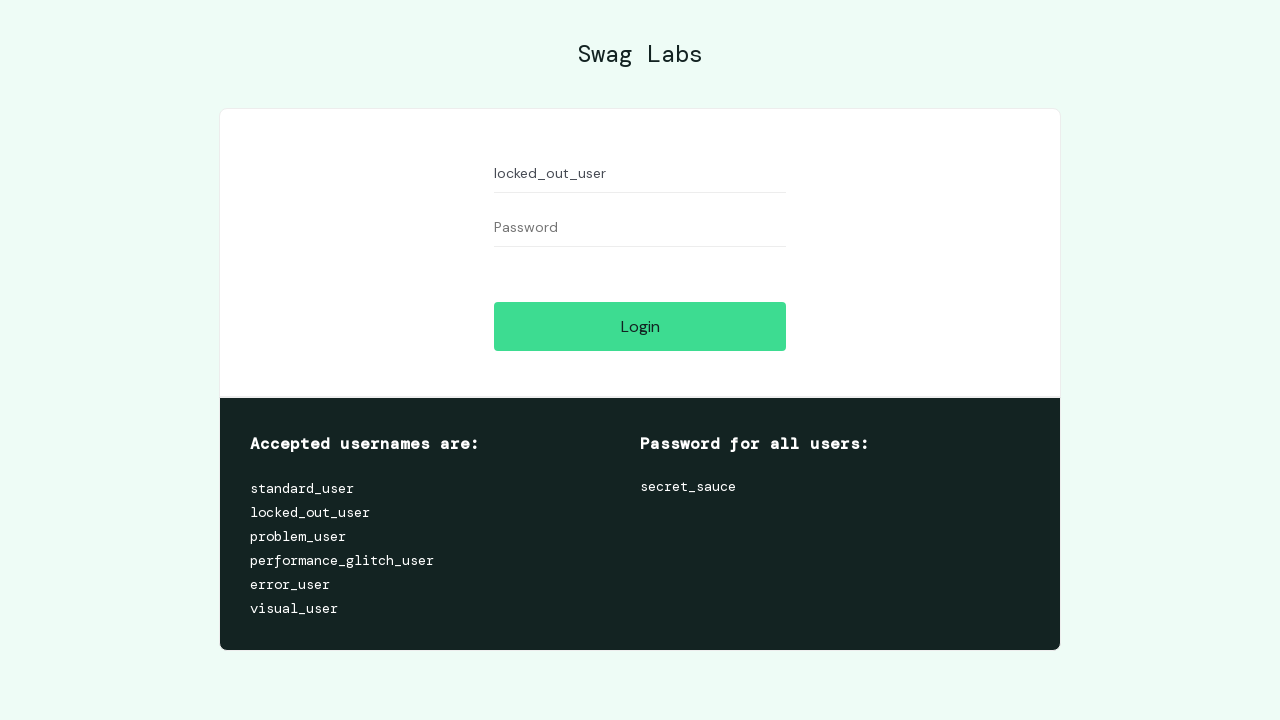

Clicked login button to submit form without password at (640, 326) on #login-button
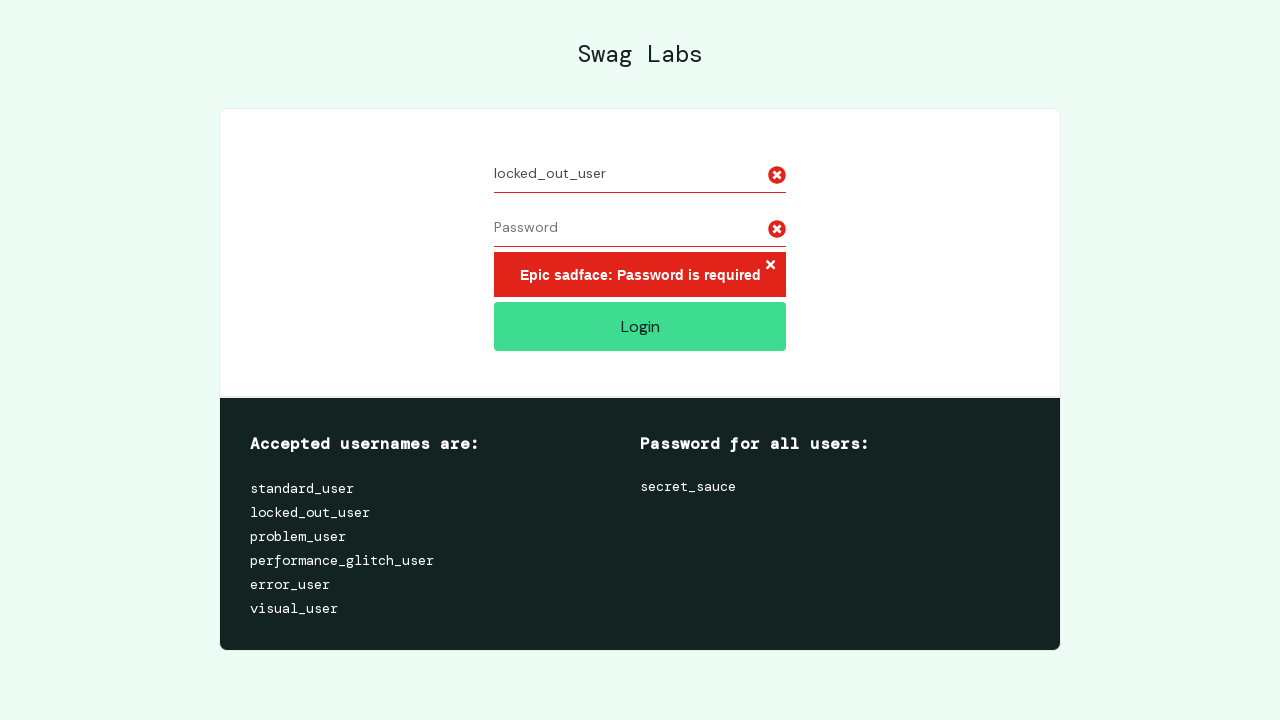

Error message appeared for missing password
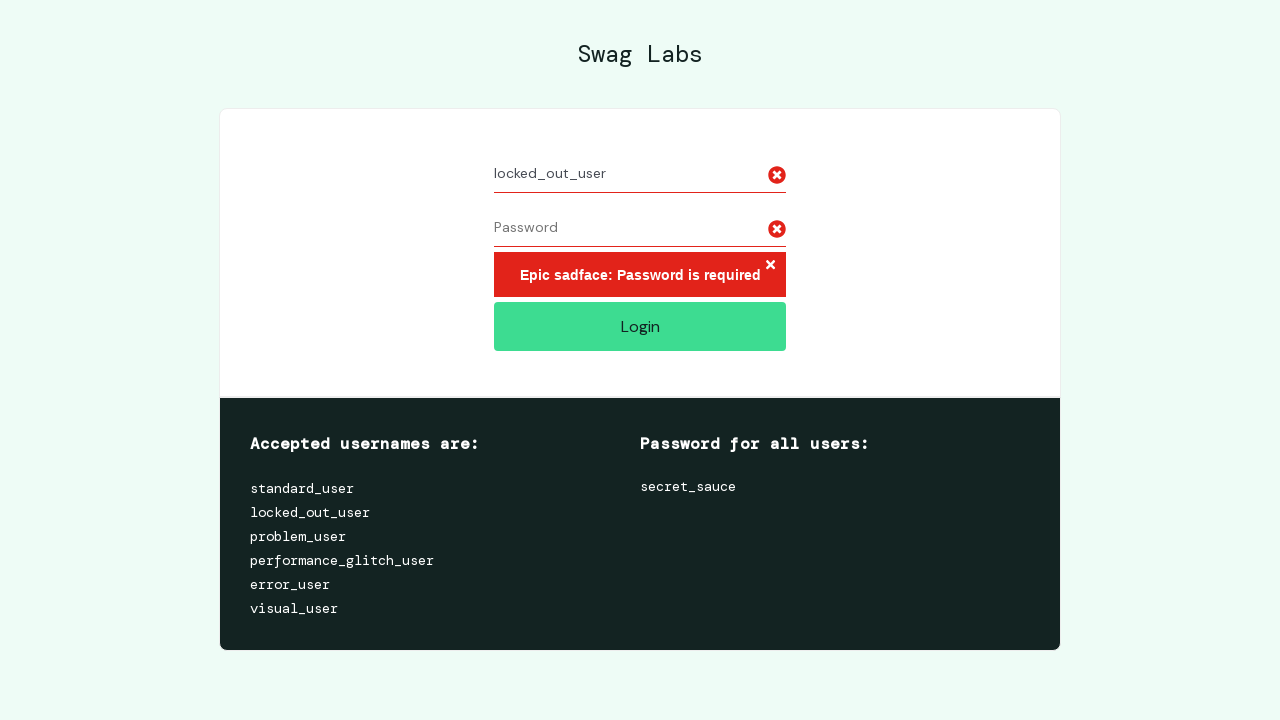

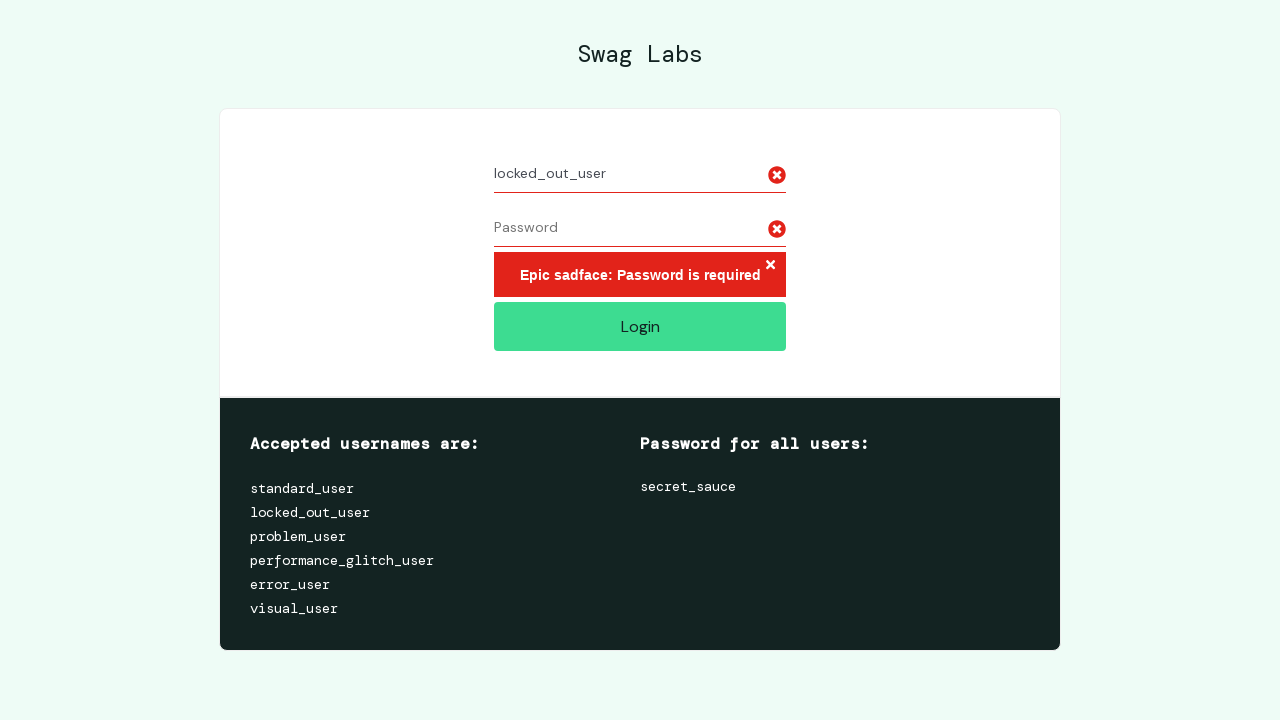